Tests slider functionality by dragging a range slider element horizontally using drag and drop actions.

Starting URL: https://demoqa.com/slider

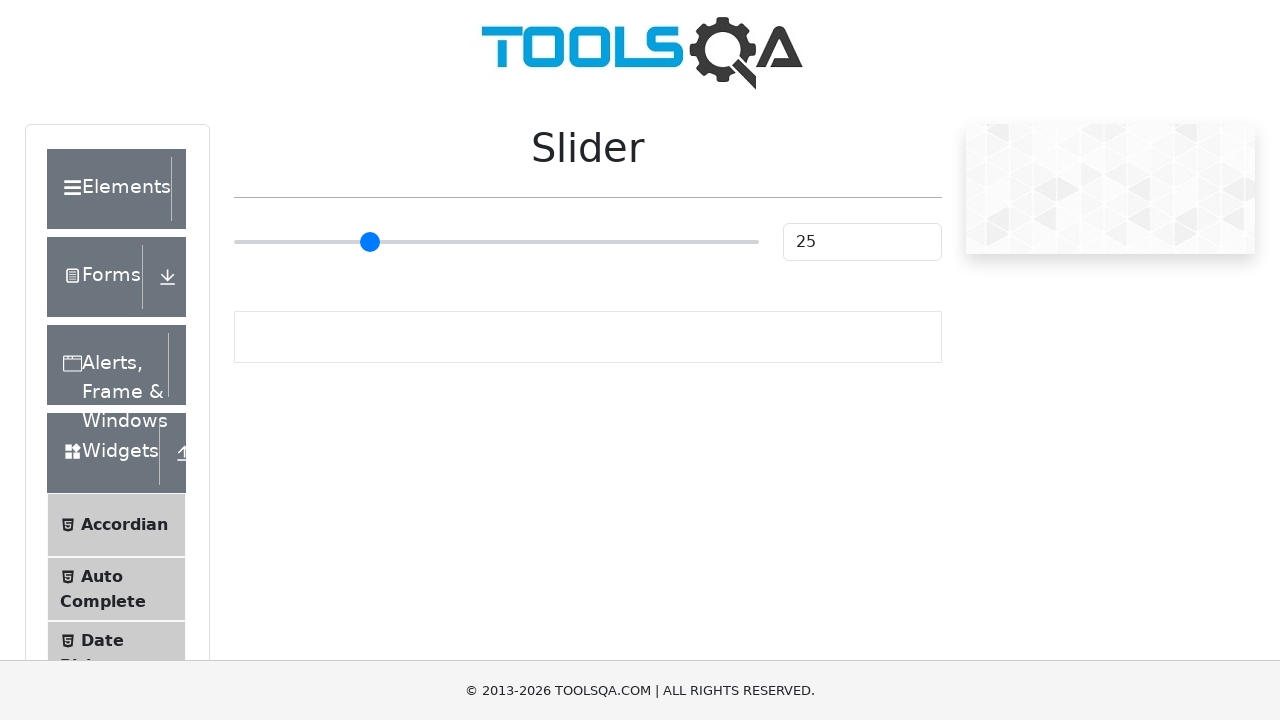

Located range slider element
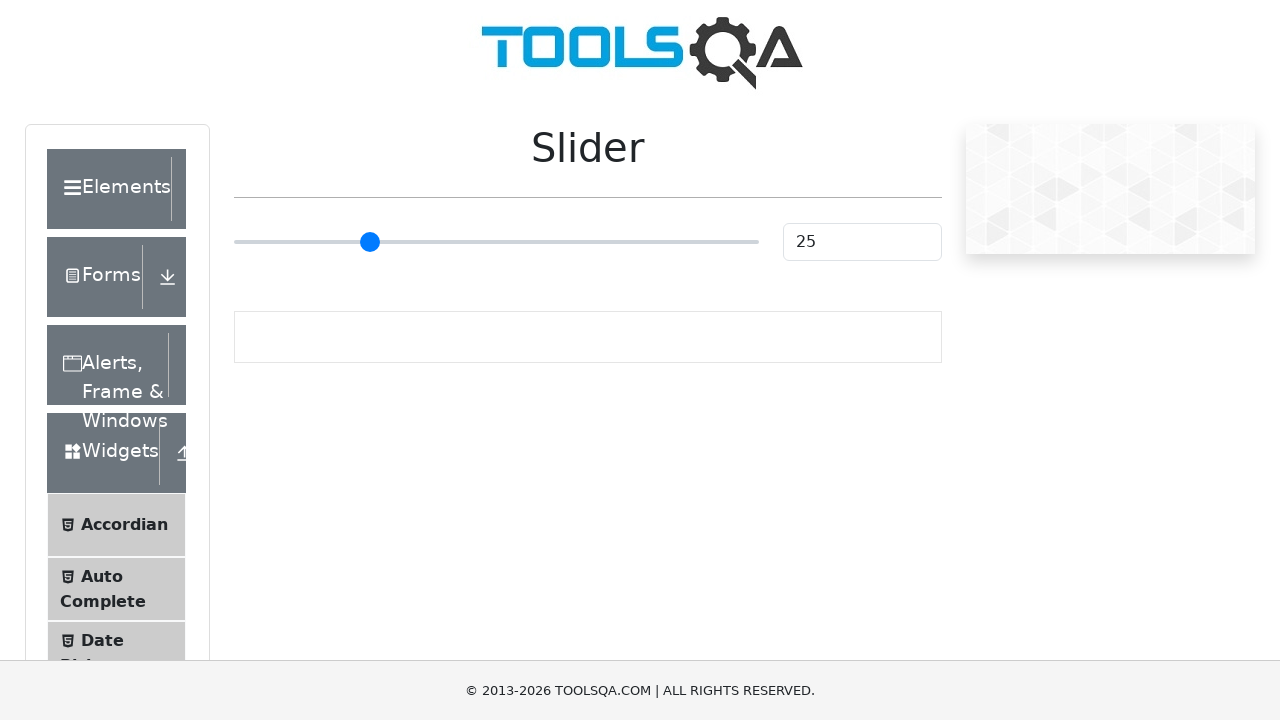

Retrieved slider bounding box for drag operation
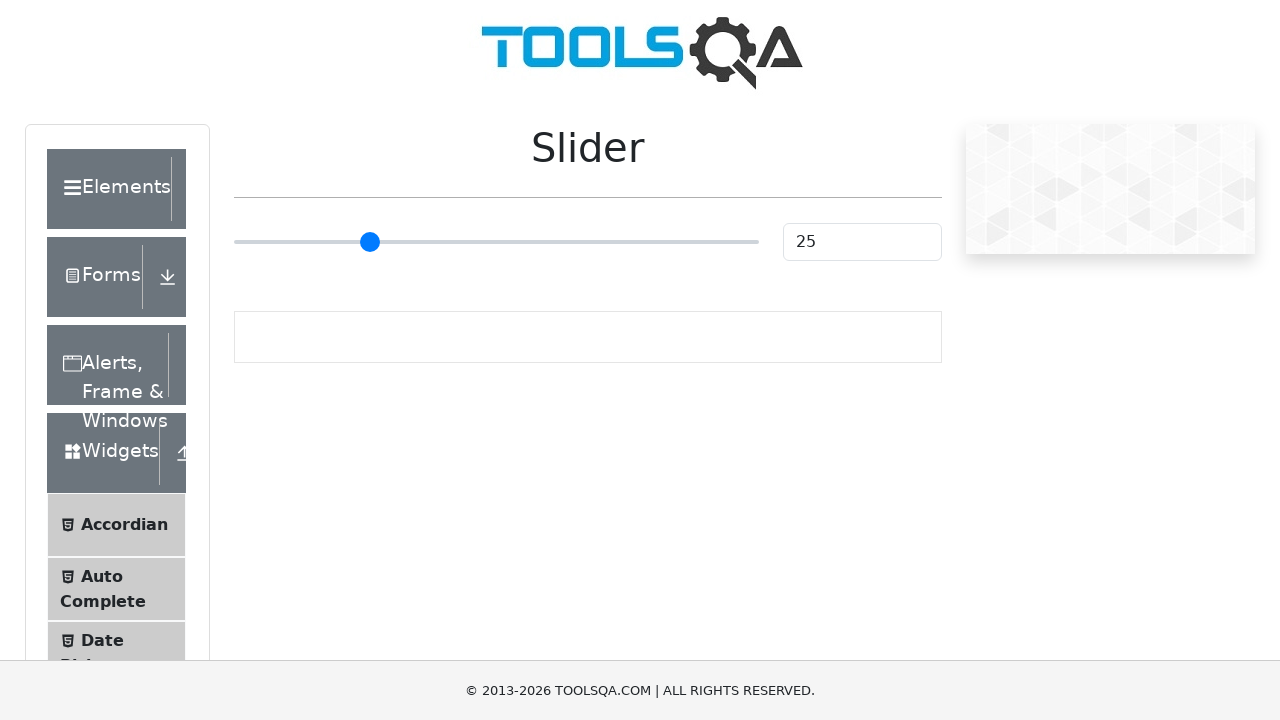

Moved mouse to slider center position at (496, 242)
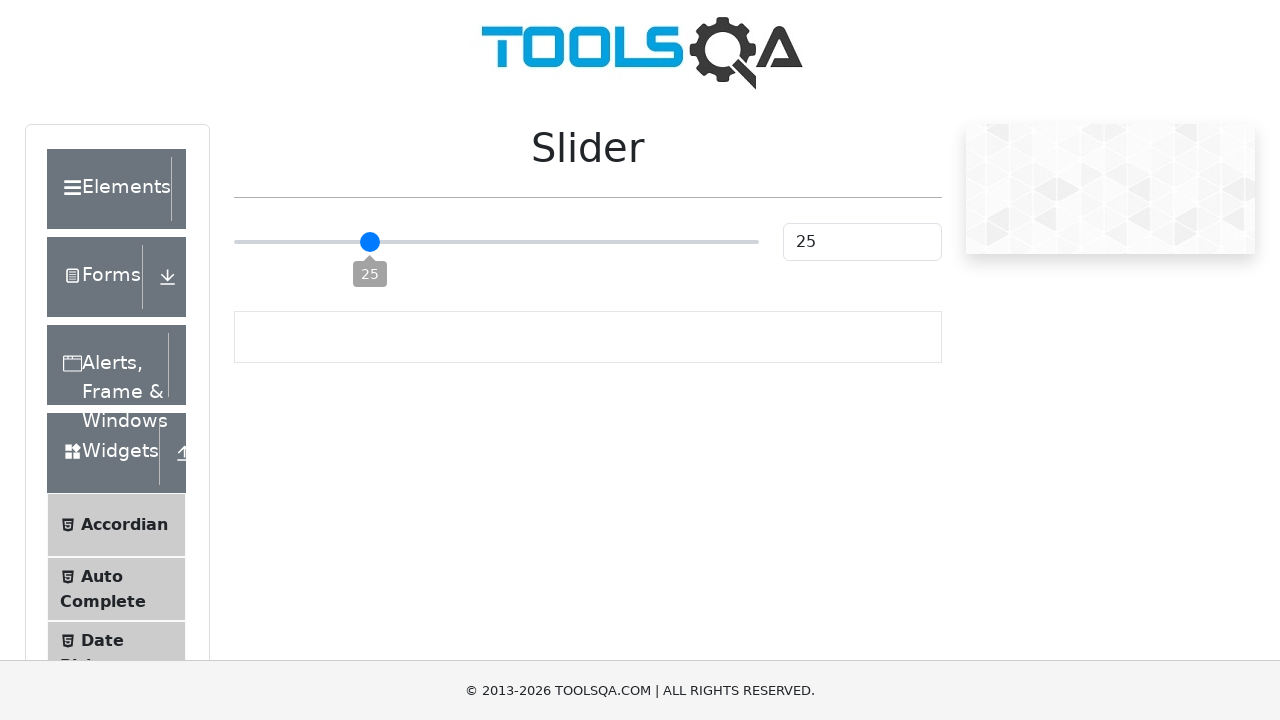

Pressed mouse button down on slider at (496, 242)
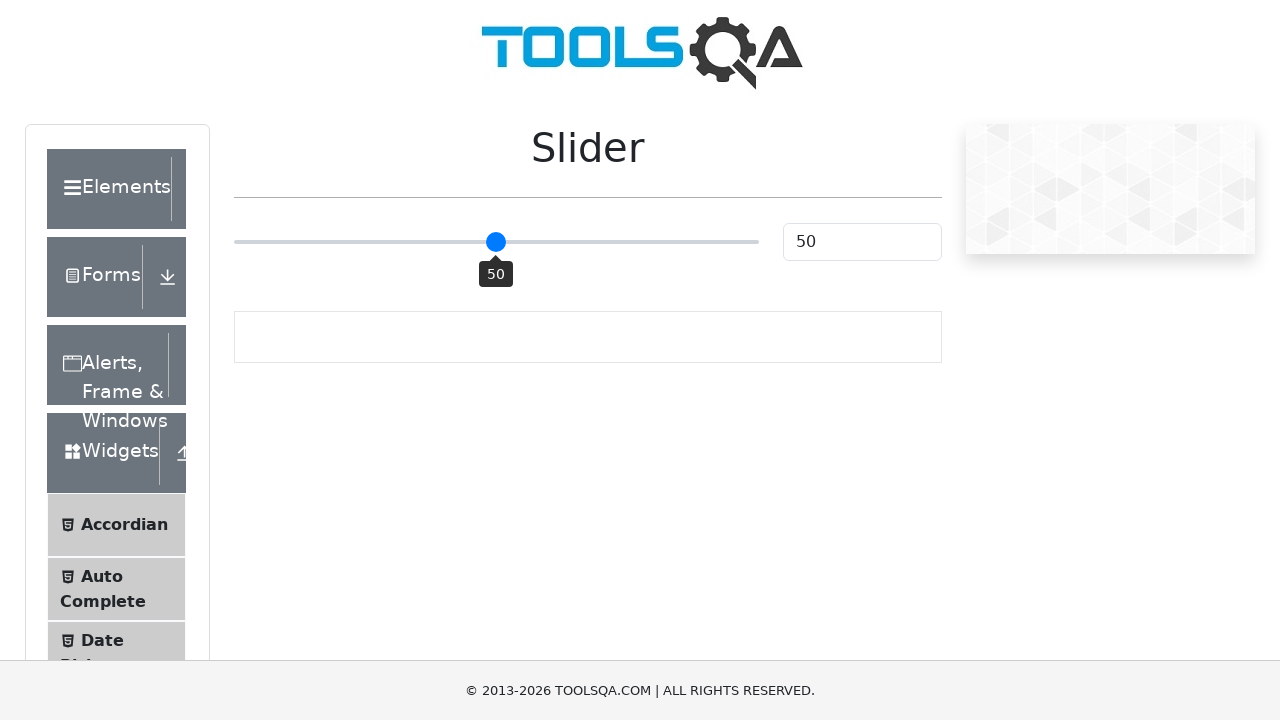

Dragged slider 30 pixels to the right at (526, 242)
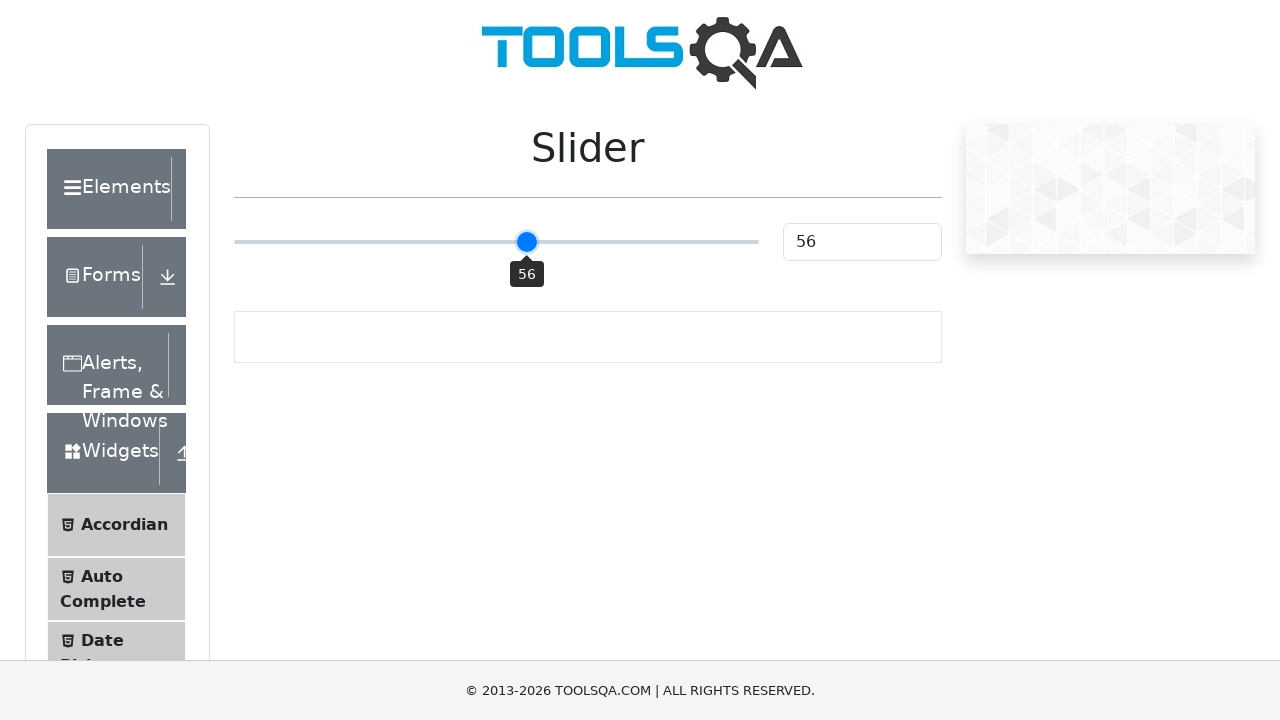

Released mouse button to complete drag operation at (526, 242)
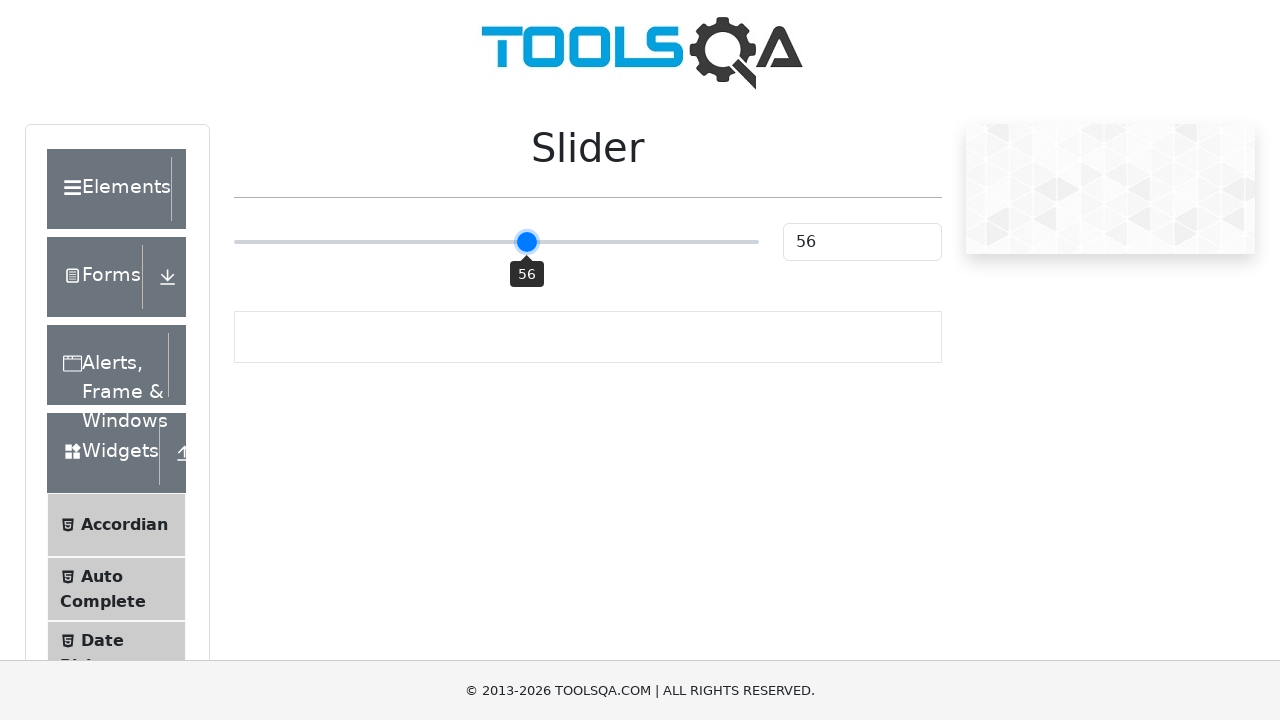

Waited 1 second to verify slider action completed
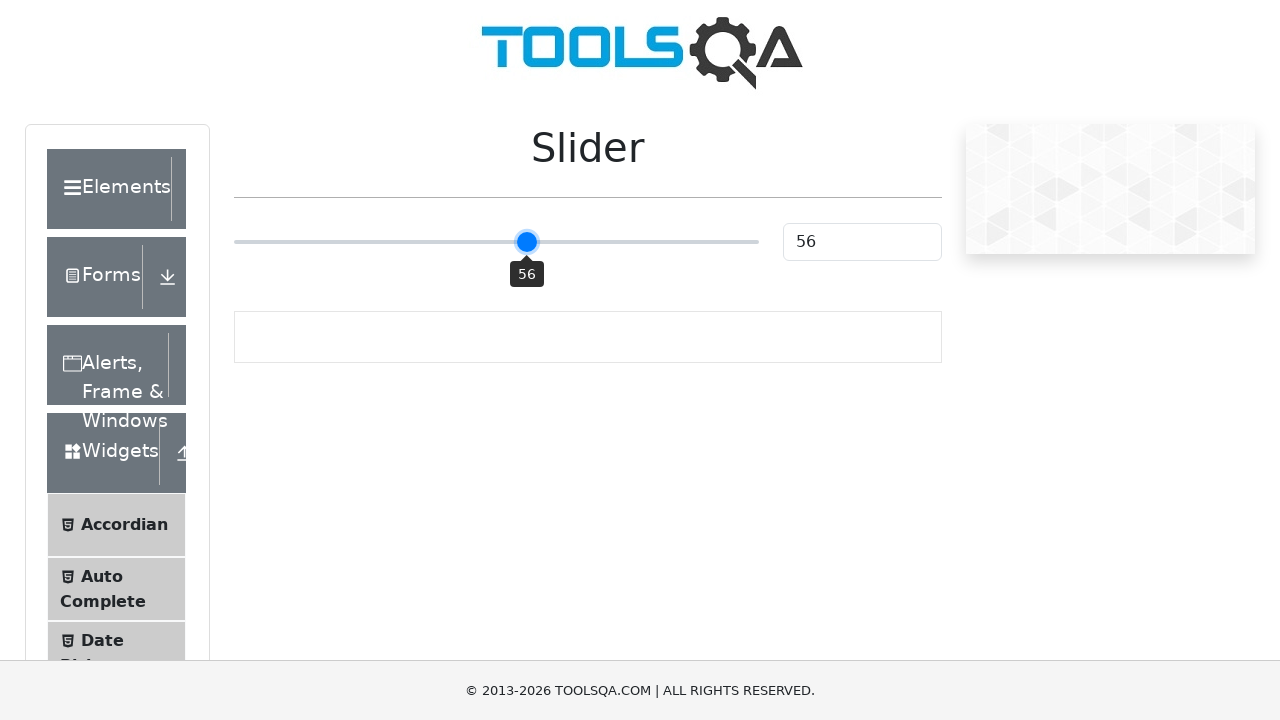

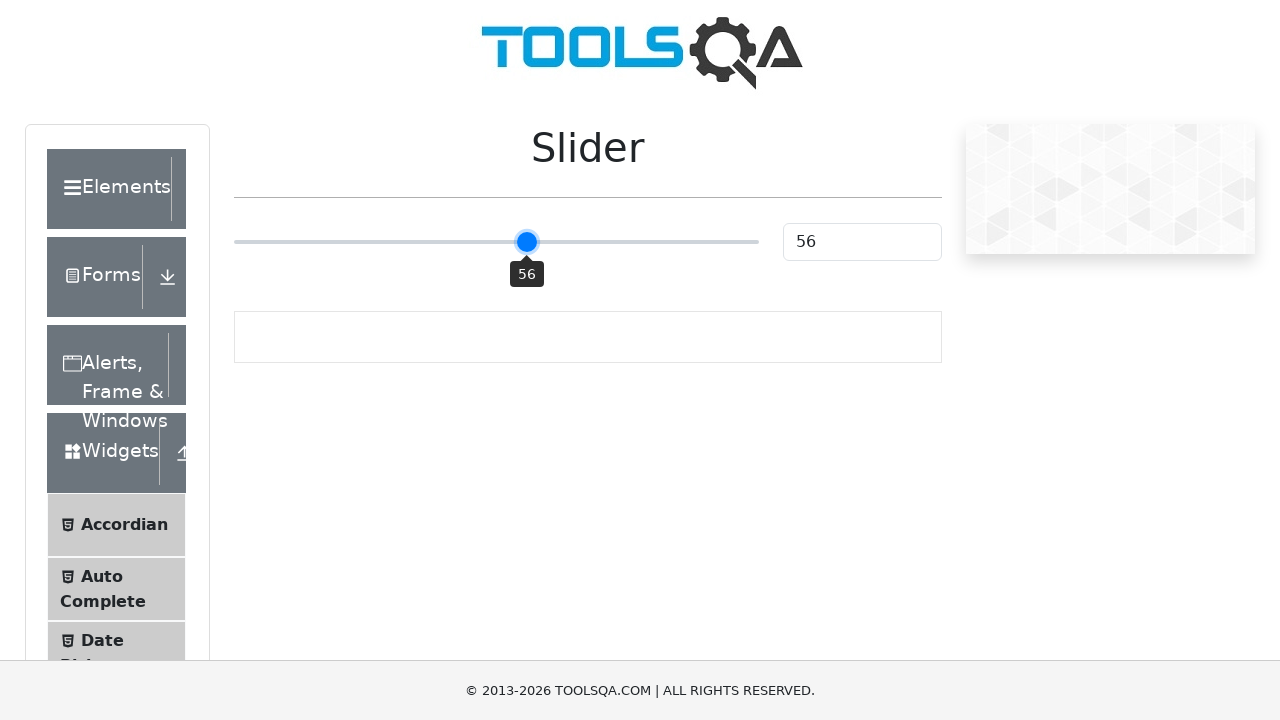